Navigates to the Automation Practice page and verifies that footer links are present in the footer table

Starting URL: https://rahulshettyacademy.com/AutomationPractice/

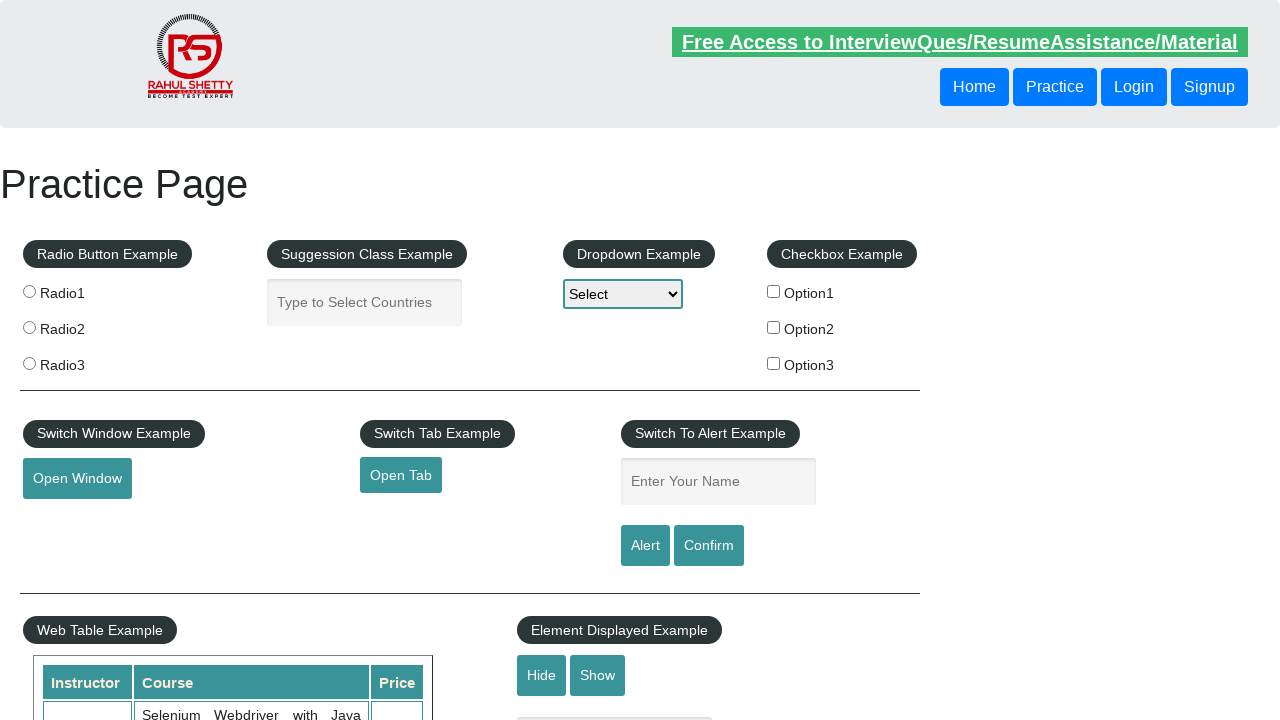

Footer table loaded and visible
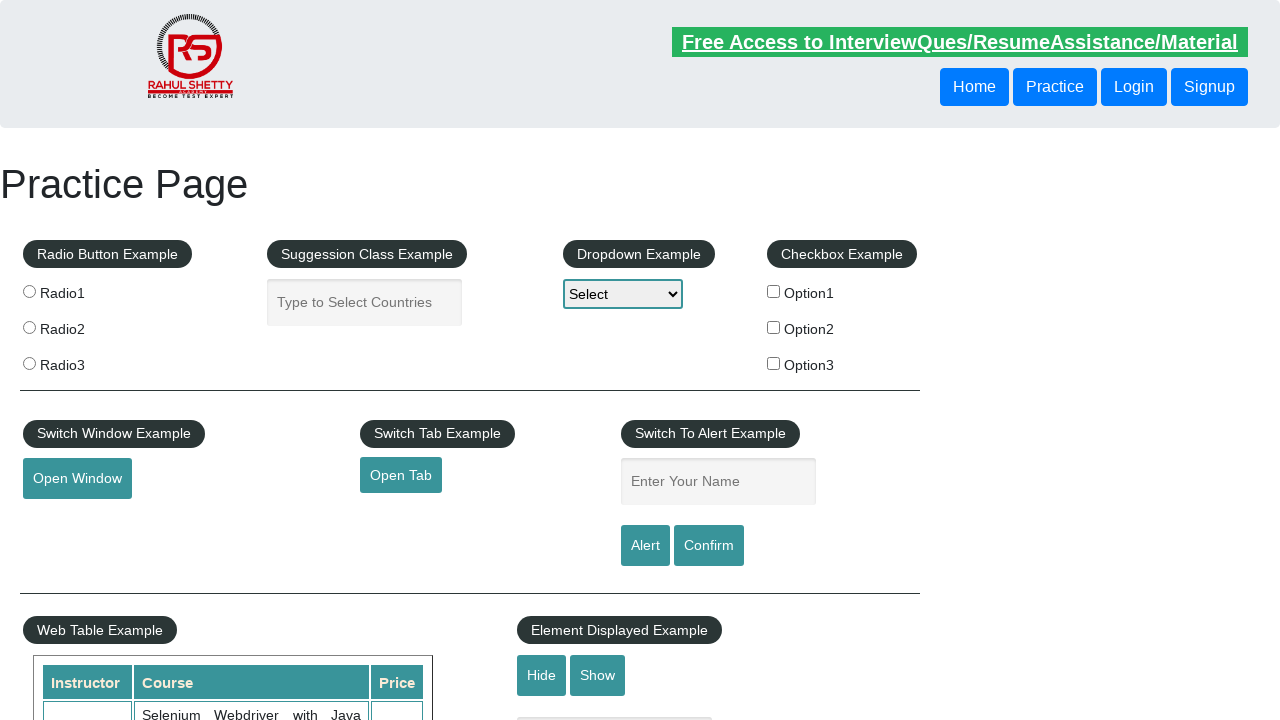

Located footer links in table
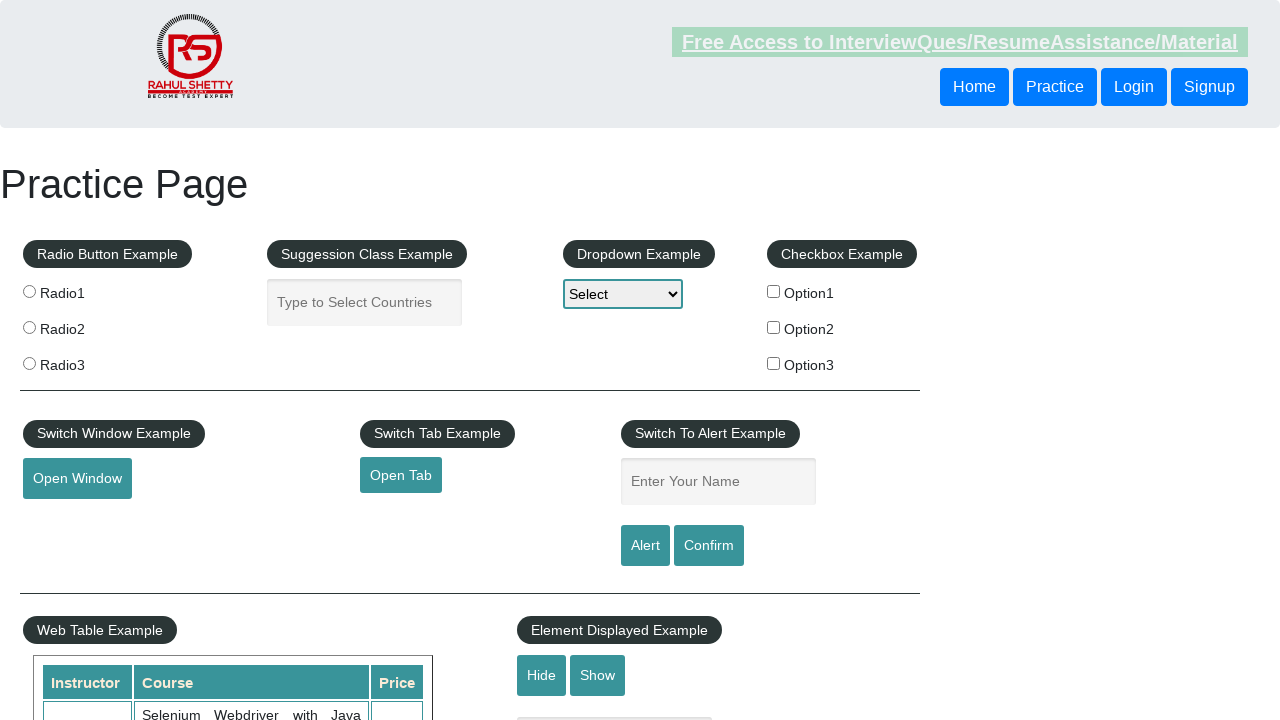

Verified footer contains links
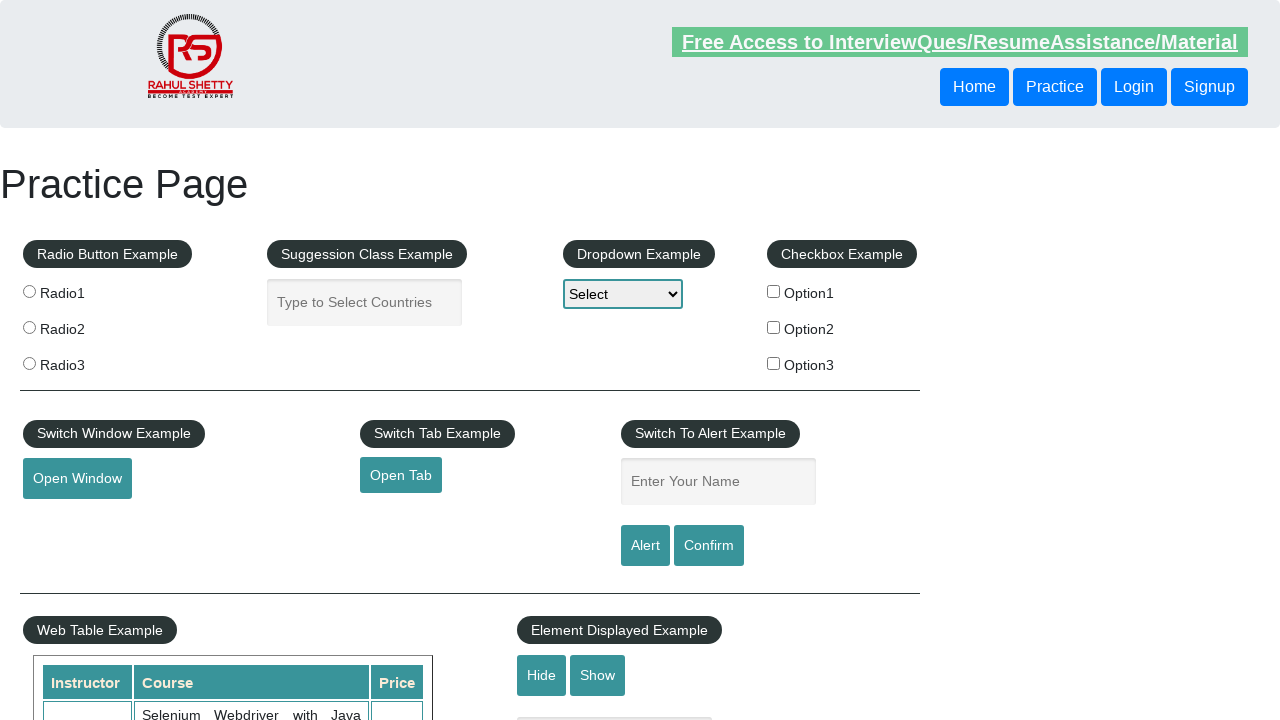

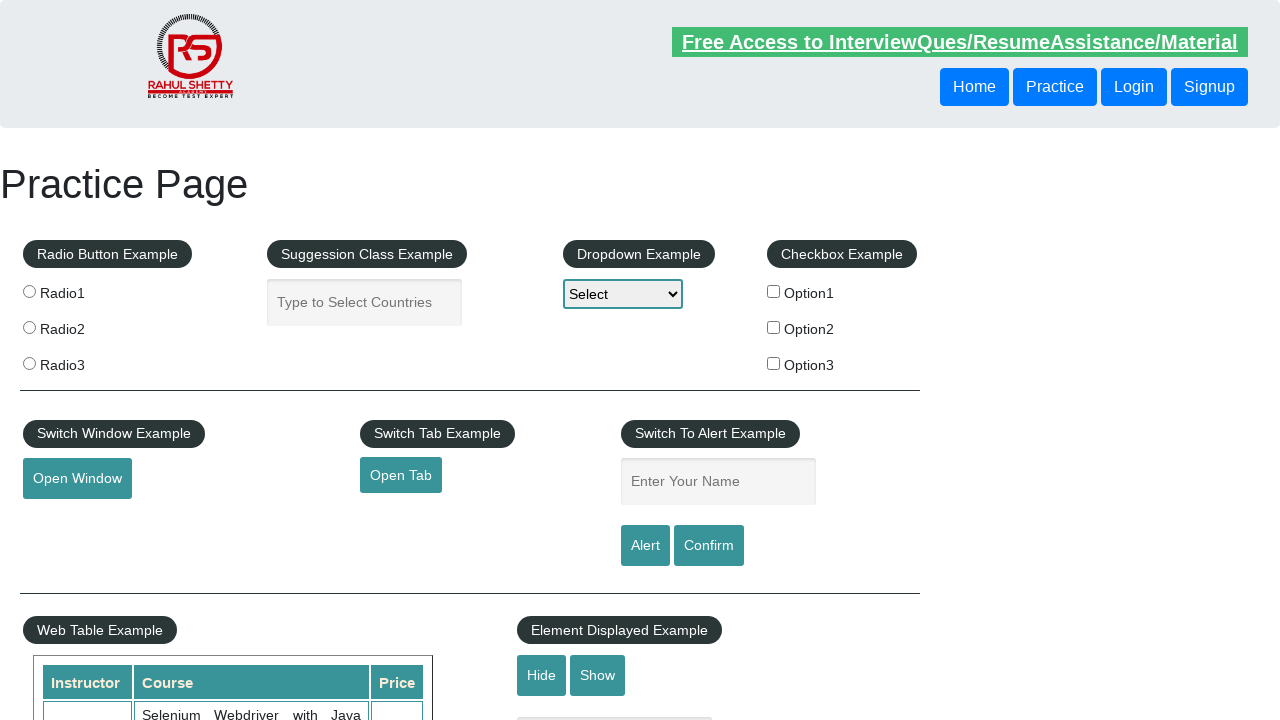